Tests input field functionality by entering a number, clearing the field, and entering a different number

Starting URL: http://the-internet.herokuapp.com/inputs

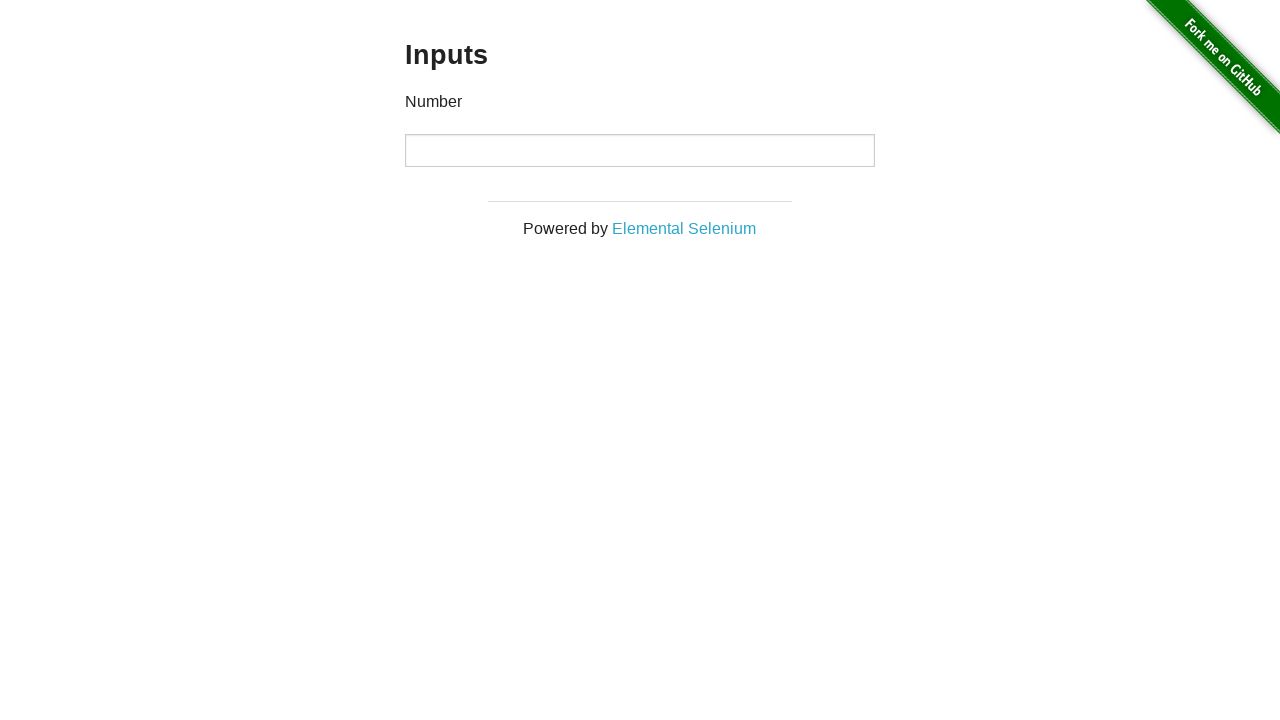

Entered 1000 into the number input field on input[type='number']
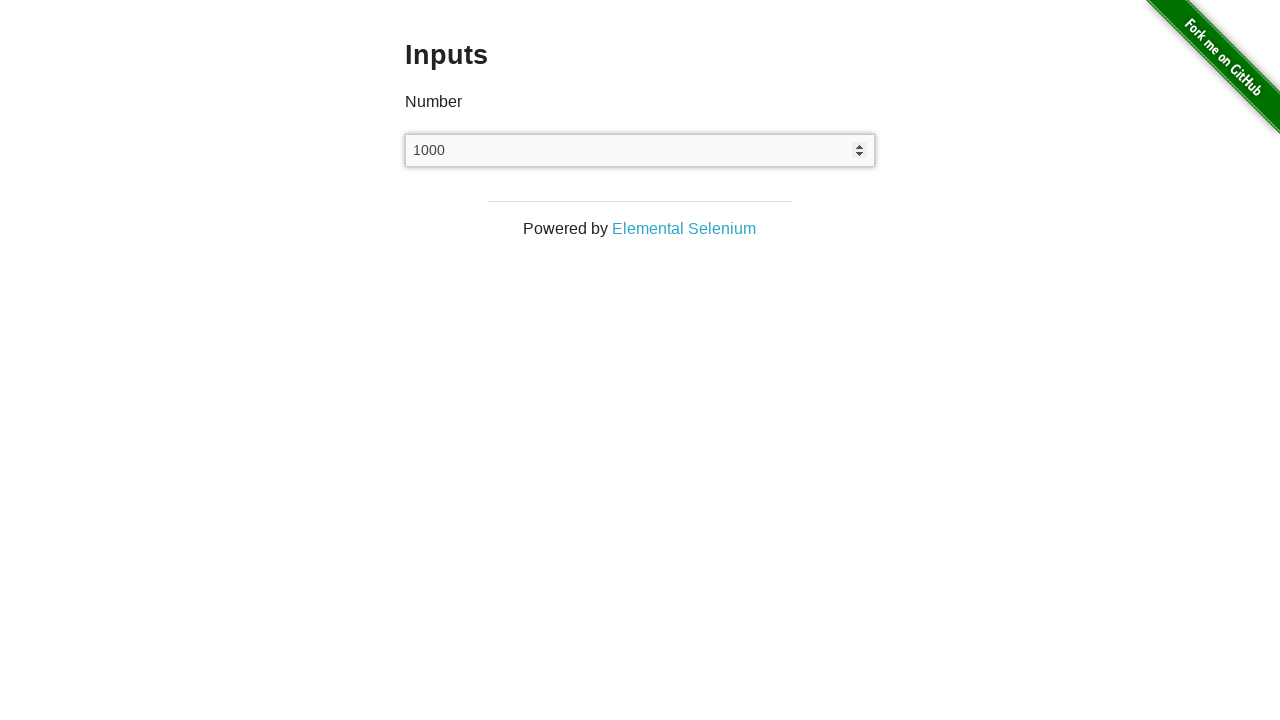

Cleared the number input field on input[type='number']
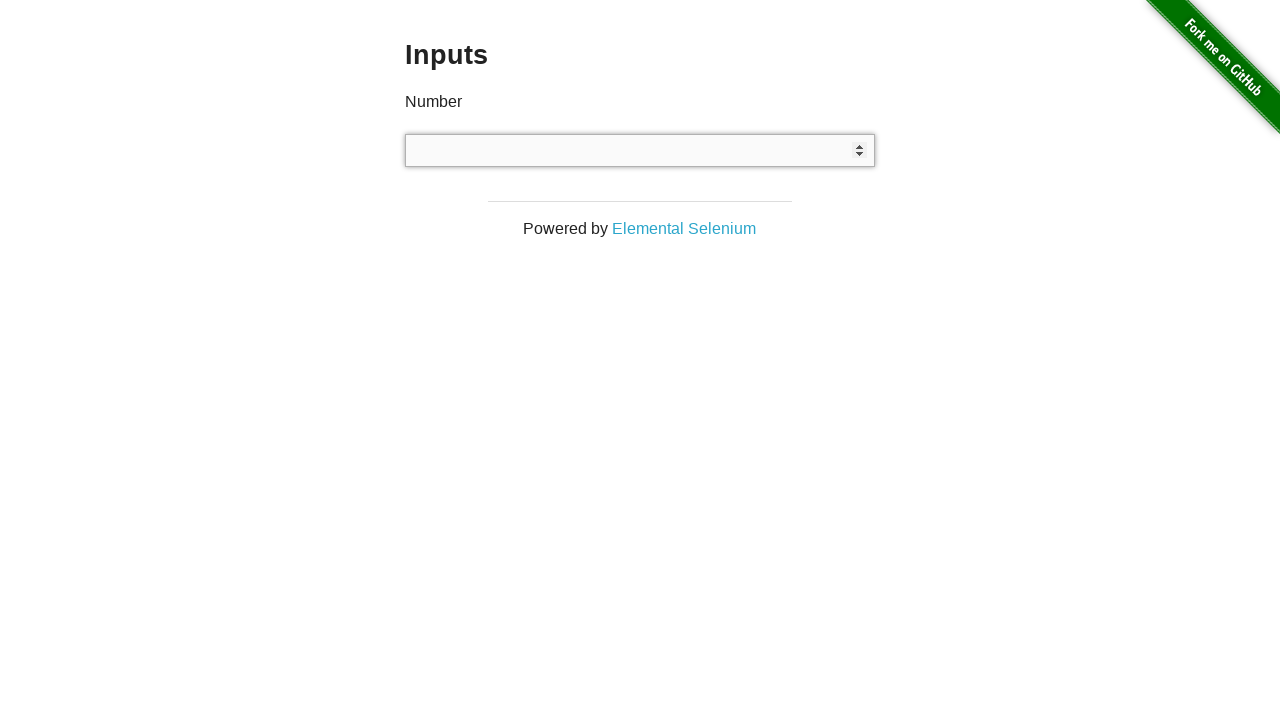

Entered 999 into the number input field on input[type='number']
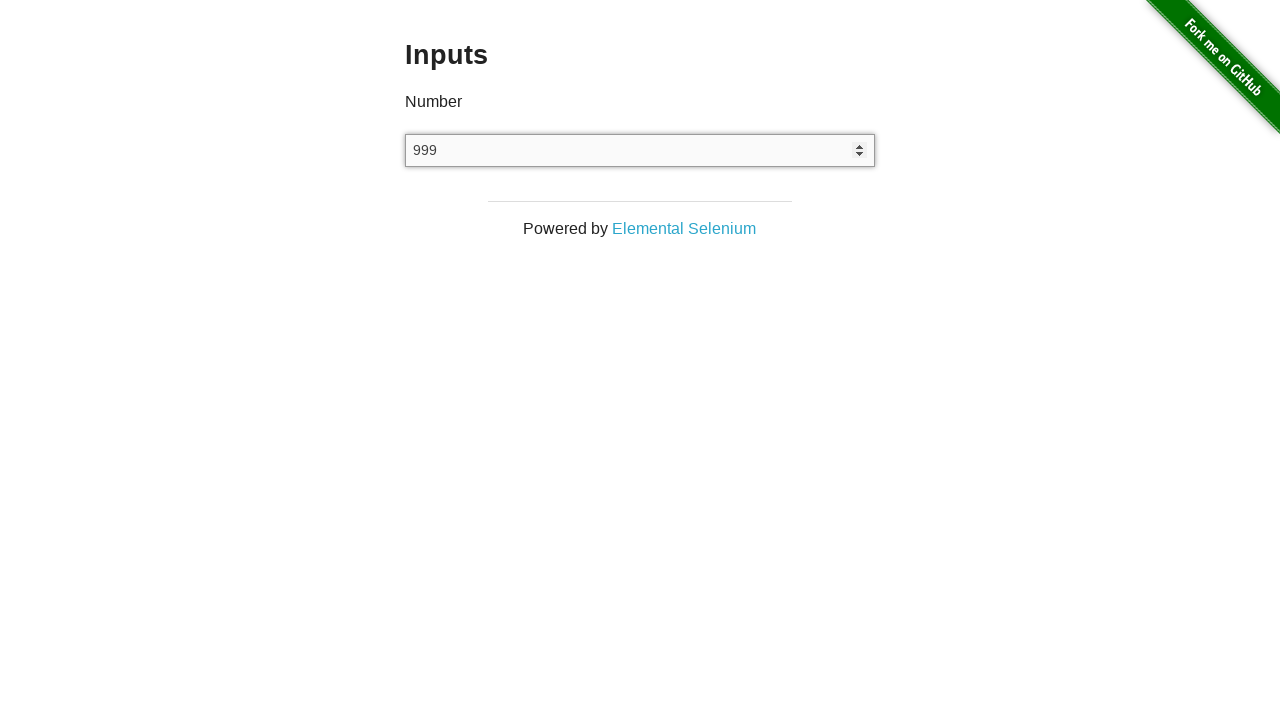

Verified number input field is present
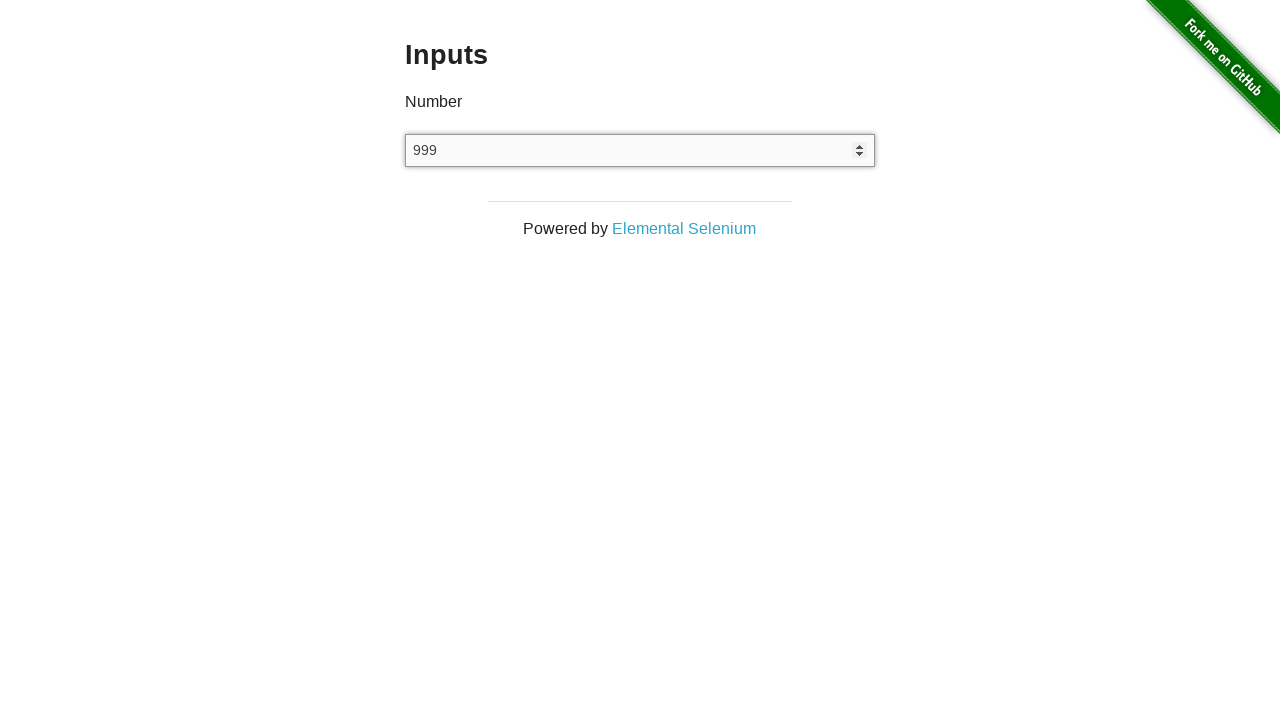

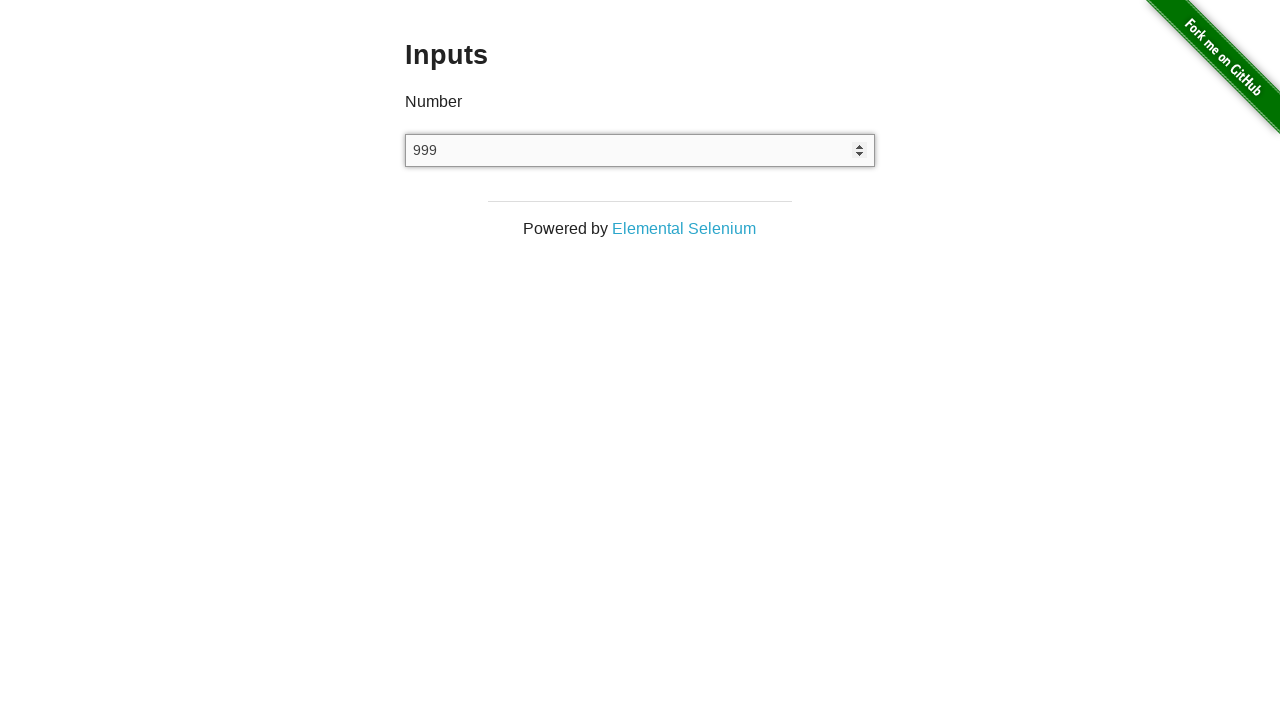